Navigates to Flipkart homepage and verifies that images are loaded on the page

Starting URL: https://www.flipkart.com/

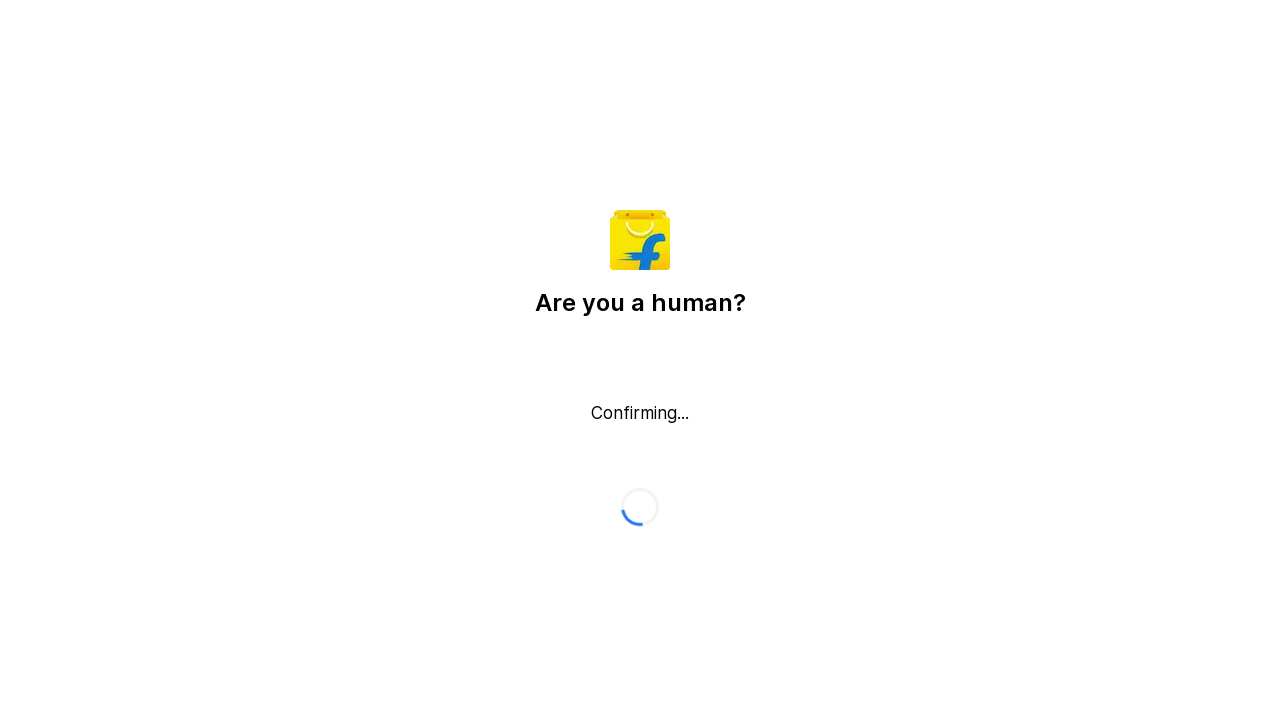

Waited for images to load on Flipkart homepage
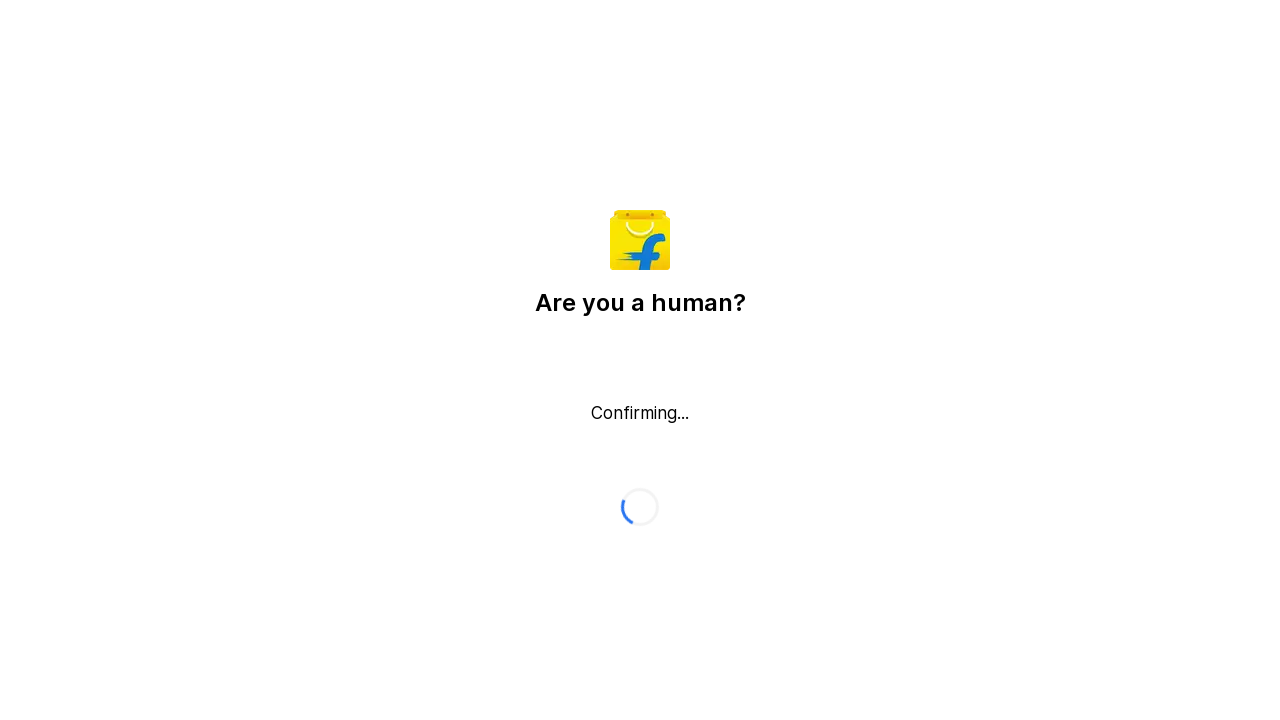

Located all images on the page
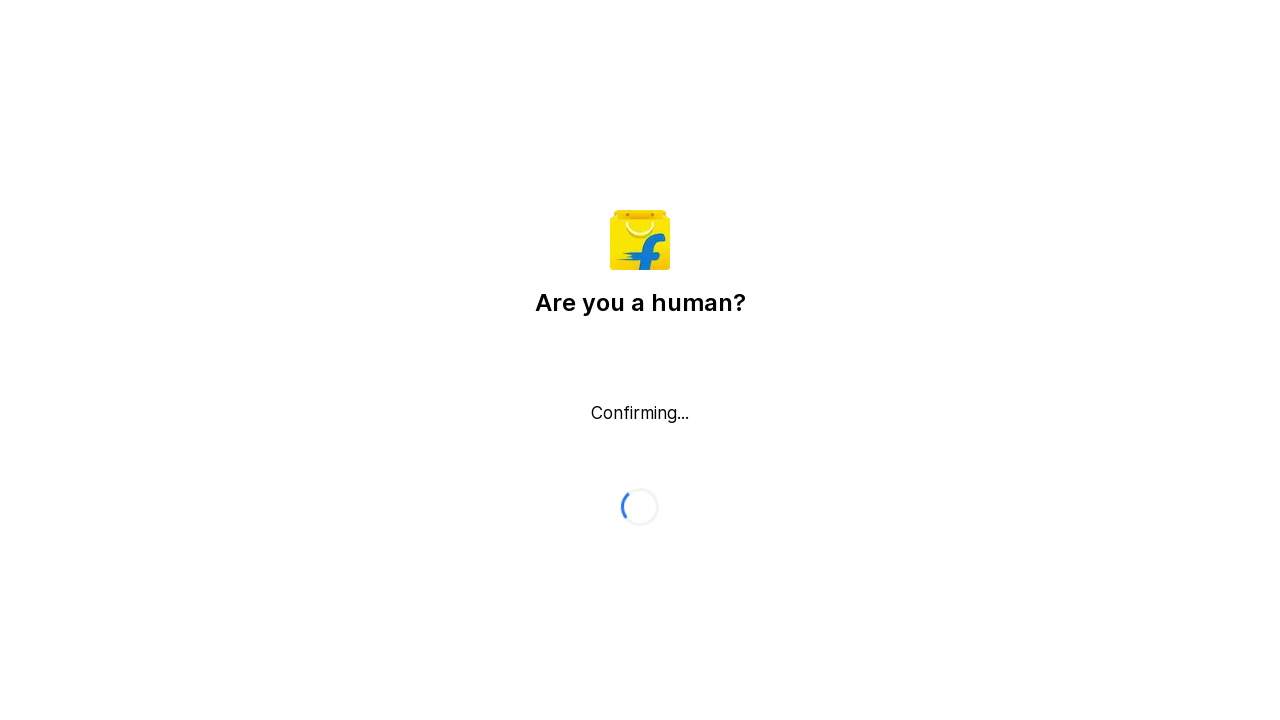

First image is visible, confirming images are loaded on Flipkart homepage
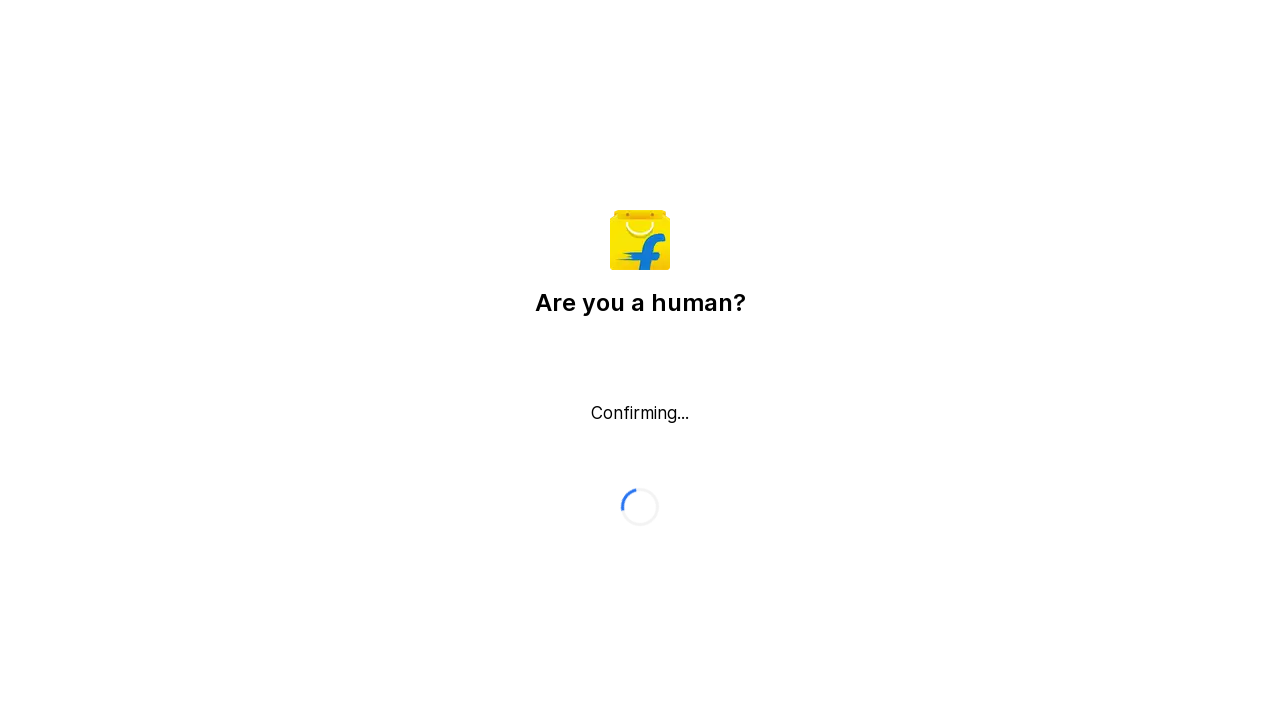

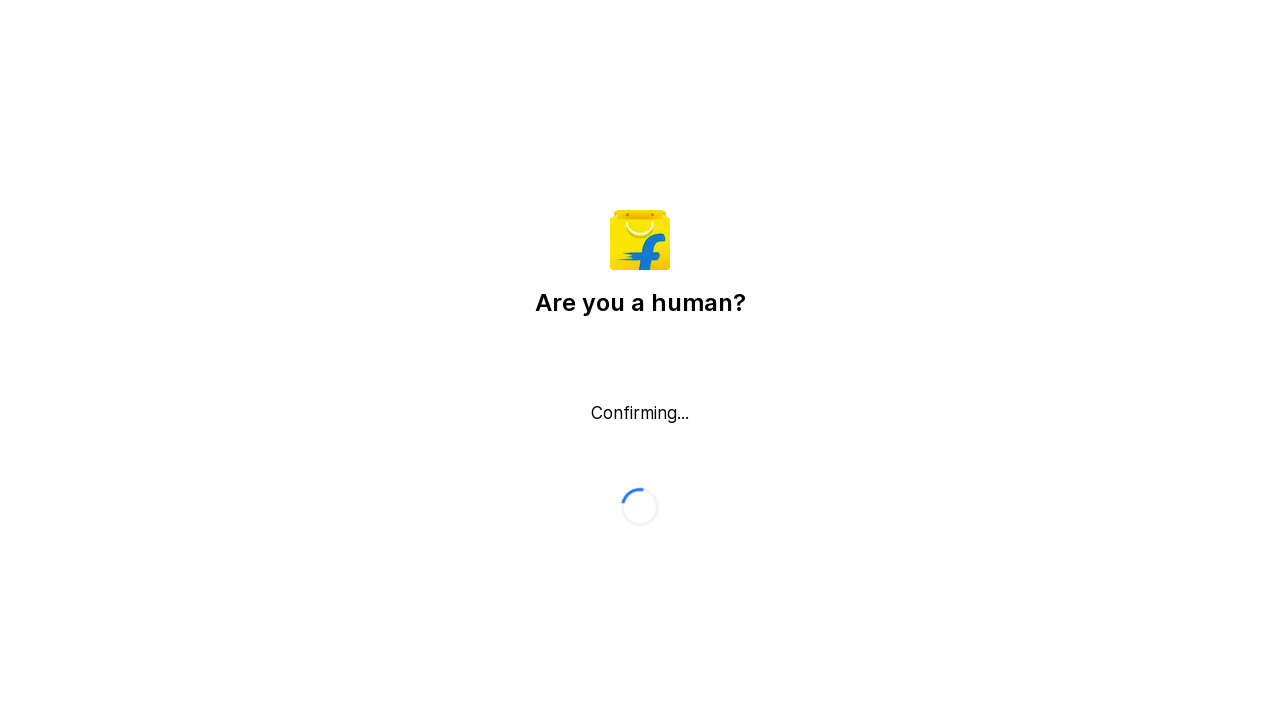